Tests dynamic loading by clicking start button and verifying the "Hello World!" text appears with extended wait time

Starting URL: https://automationfc.github.io/dynamic-loading/

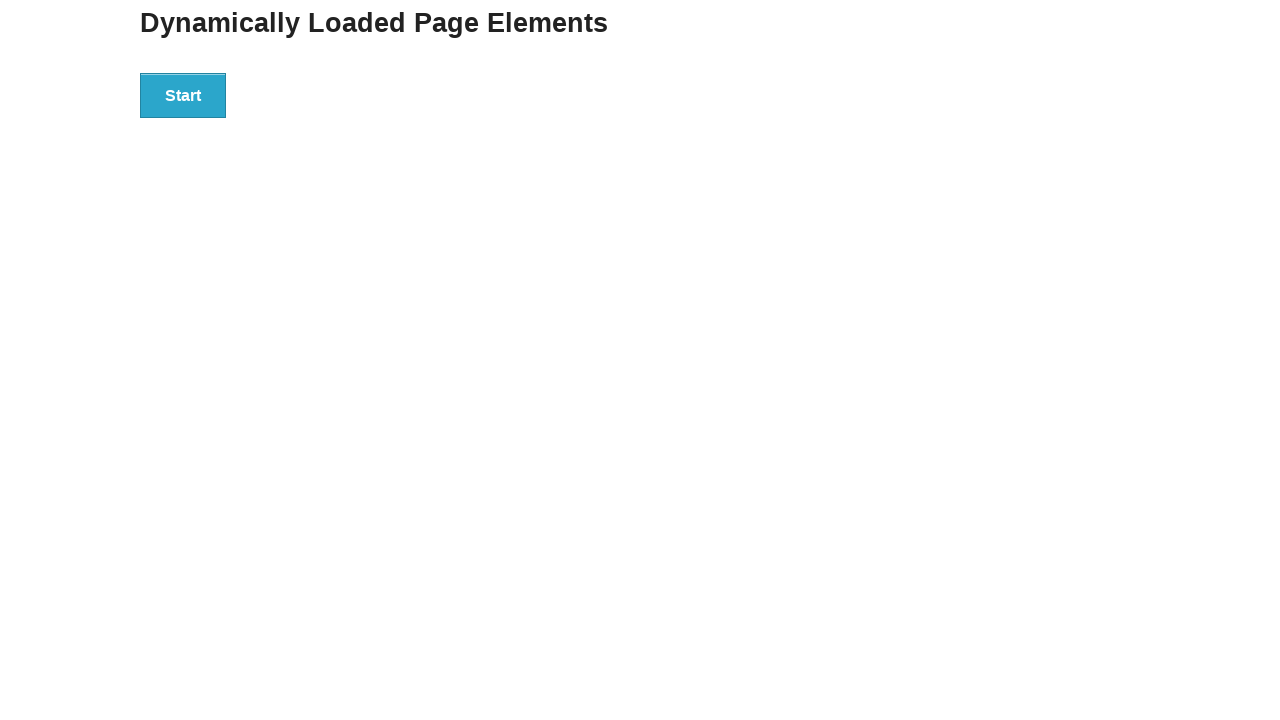

Clicked start button to trigger dynamic loading at (183, 95) on xpath=//div[@id='start']/button
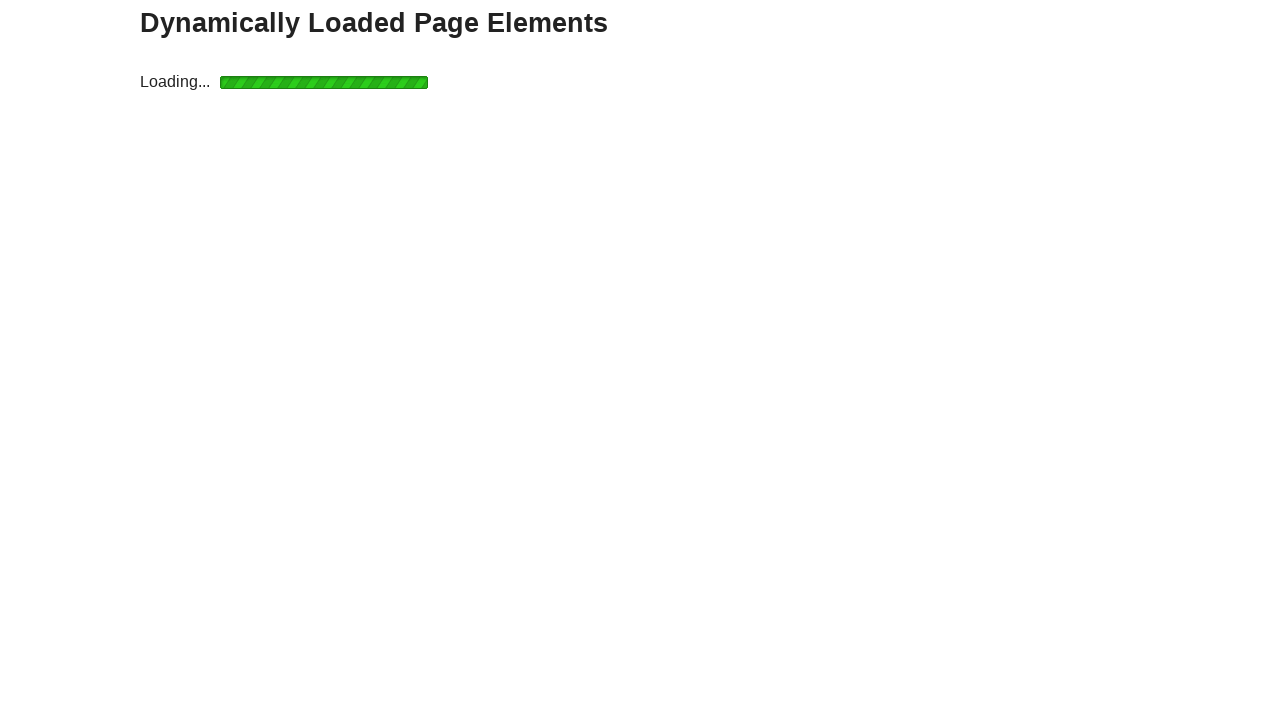

Waited for 'Hello World!' text to appear with extended timeout (15 seconds)
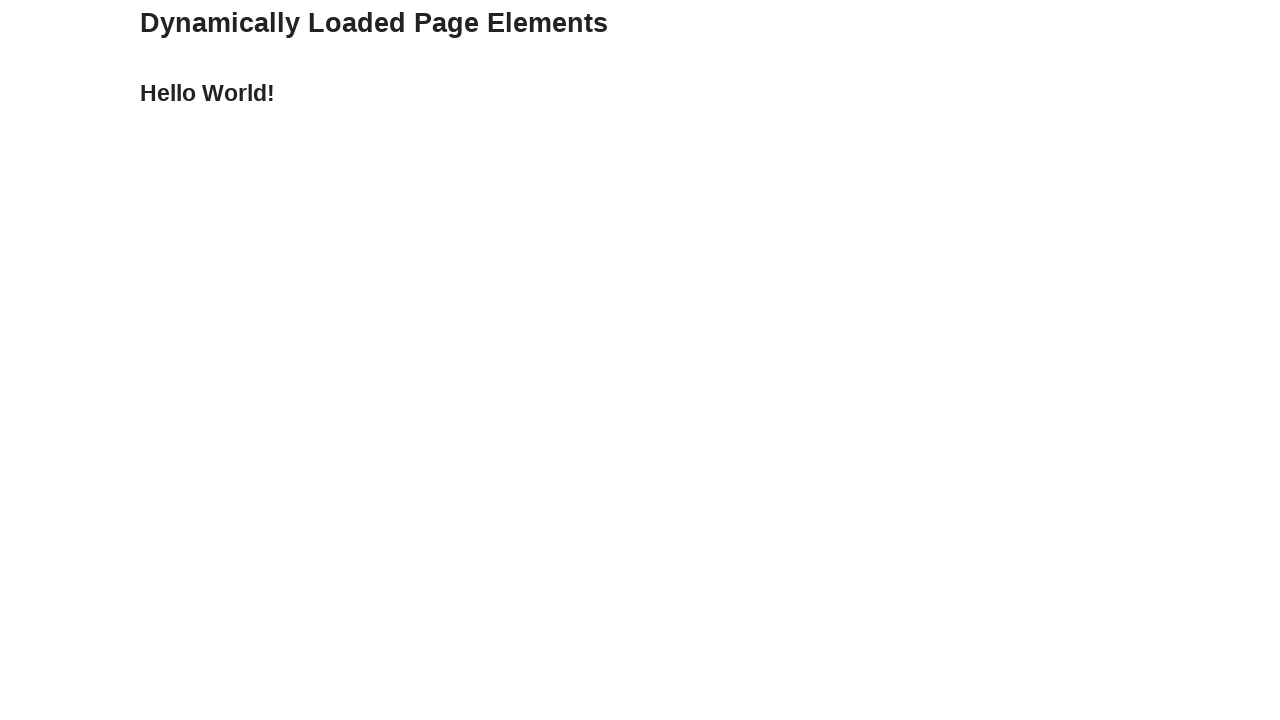

Verified 'Hello World!' text appeared correctly
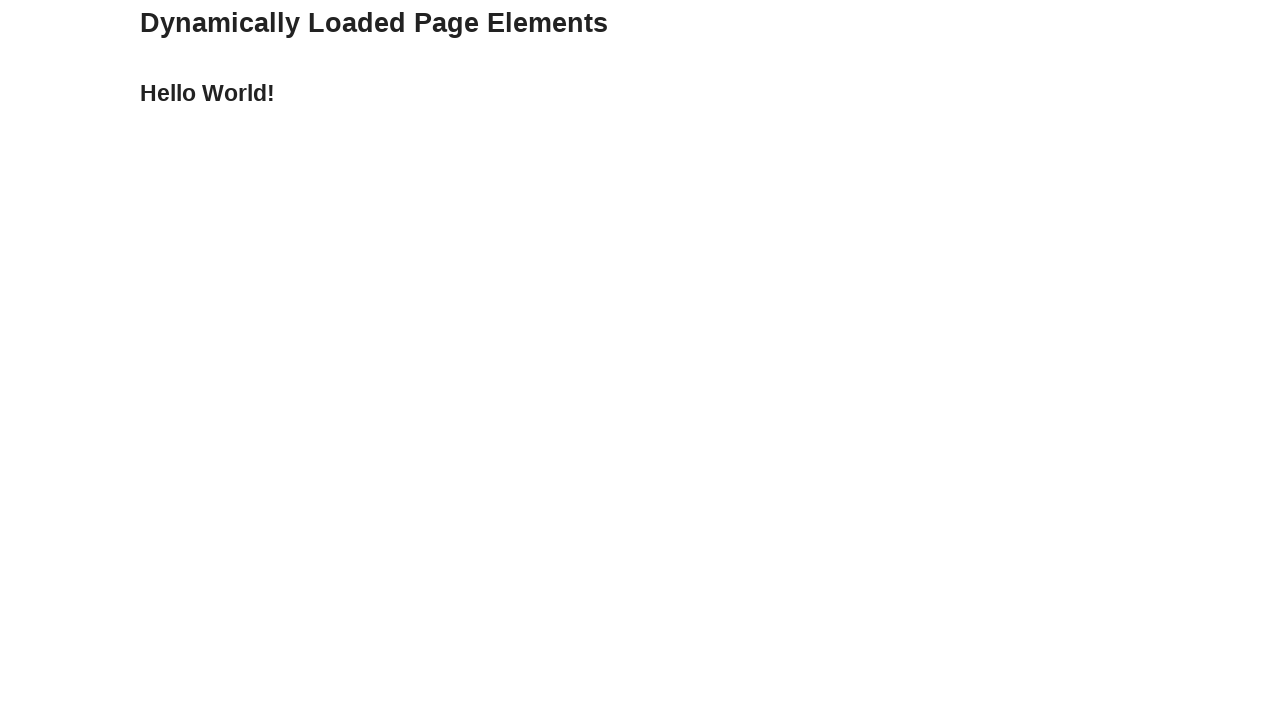

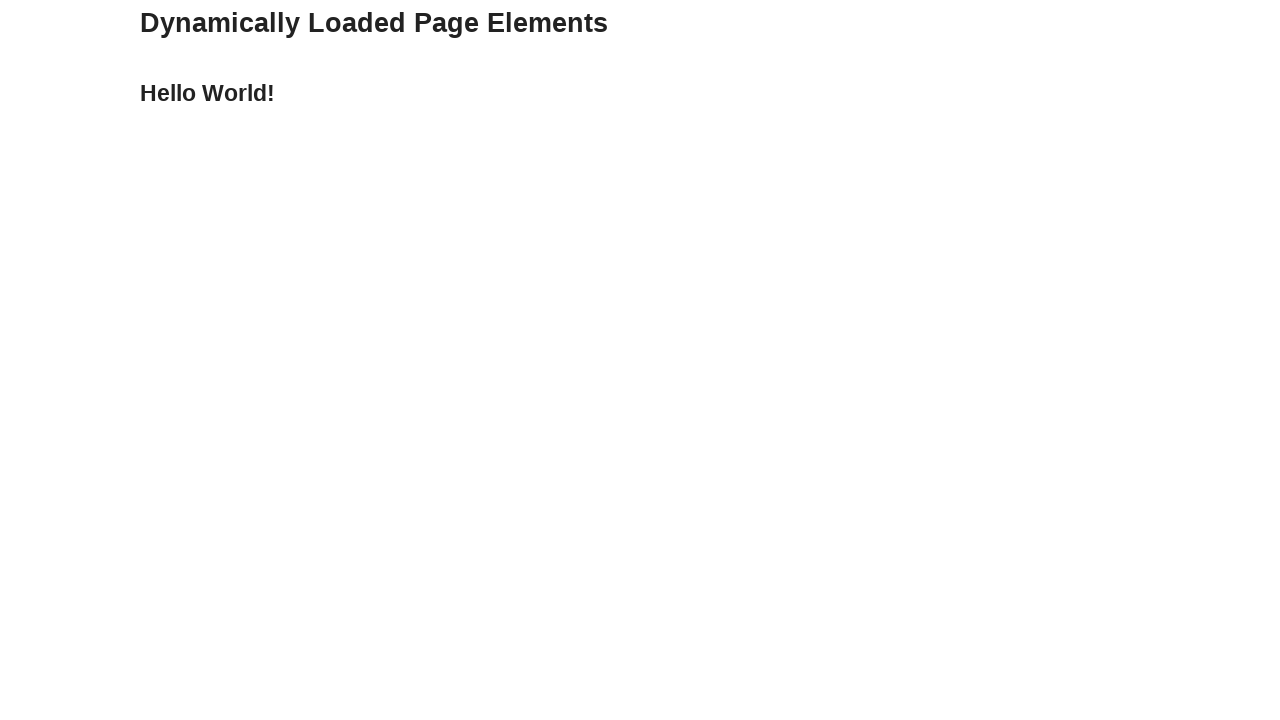